Tests that new todo items are appended to the bottom of the list and the count displays correctly

Starting URL: https://demo.playwright.dev/todomvc

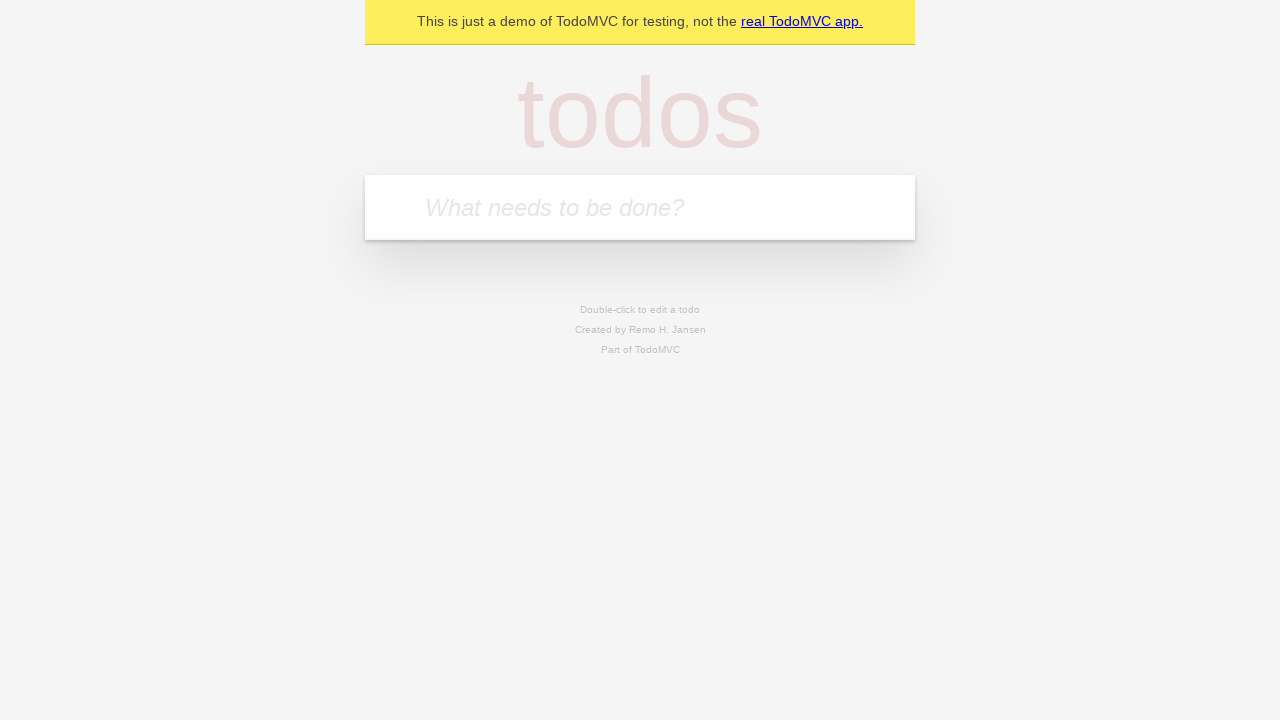

Located the 'What needs to be done?' input field
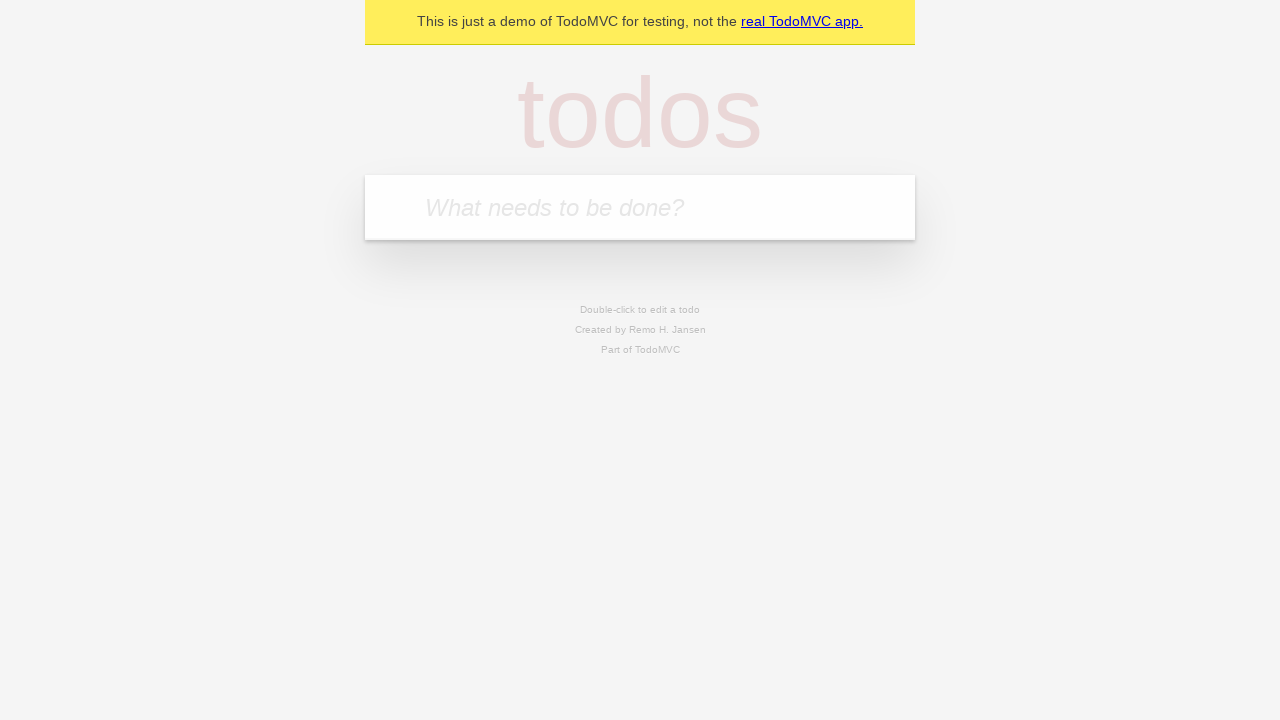

Filled todo input with 'buy some cheese' on internal:attr=[placeholder="What needs to be done?"i]
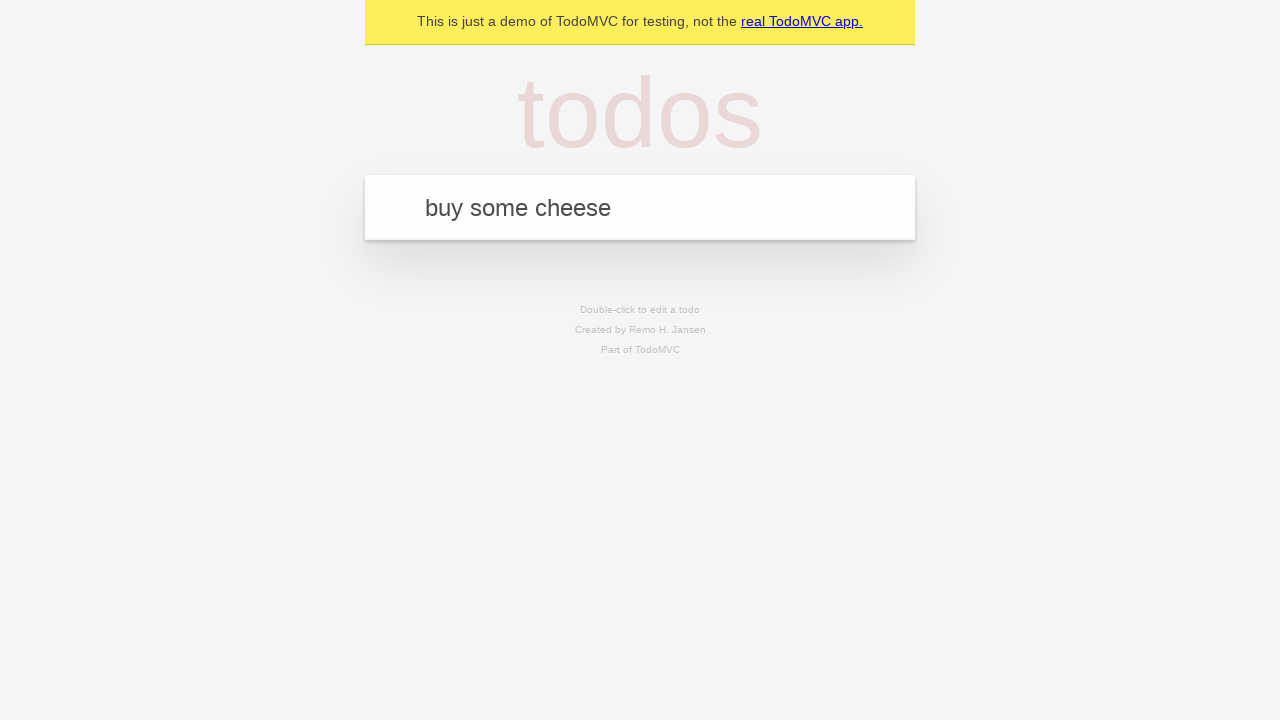

Pressed Enter to add 'buy some cheese' to the list on internal:attr=[placeholder="What needs to be done?"i]
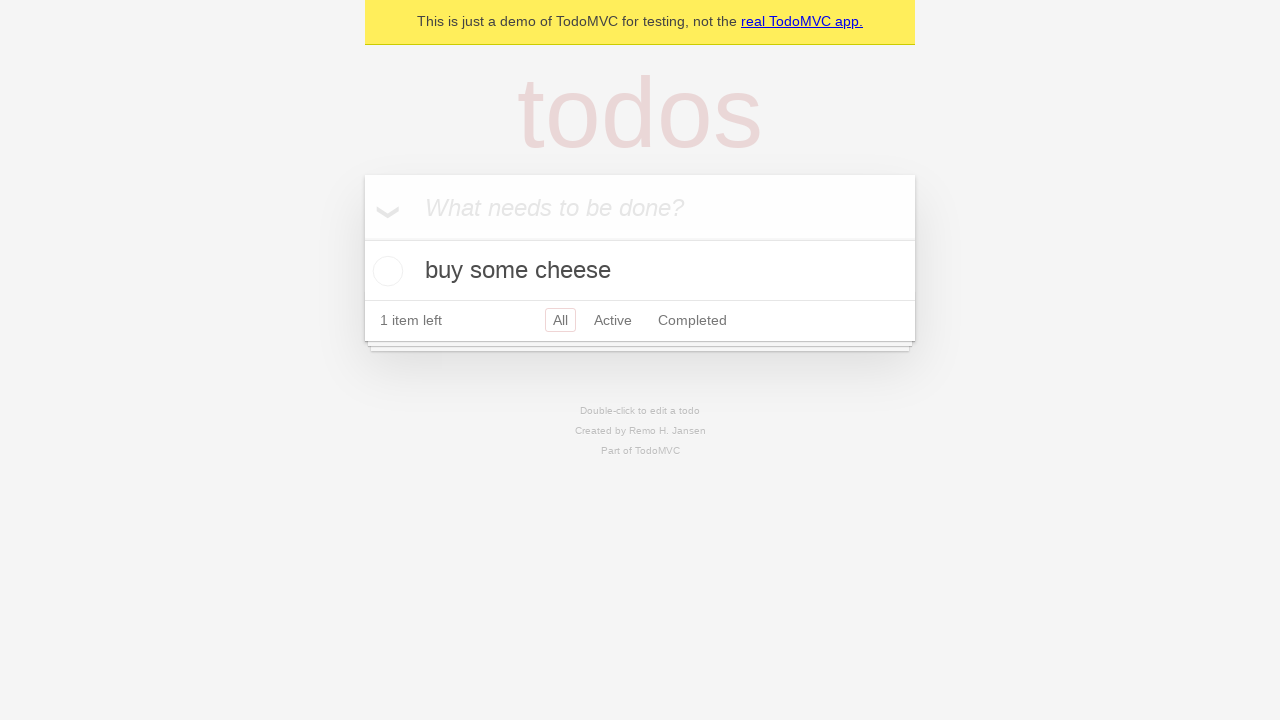

Filled todo input with 'feed the cat' on internal:attr=[placeholder="What needs to be done?"i]
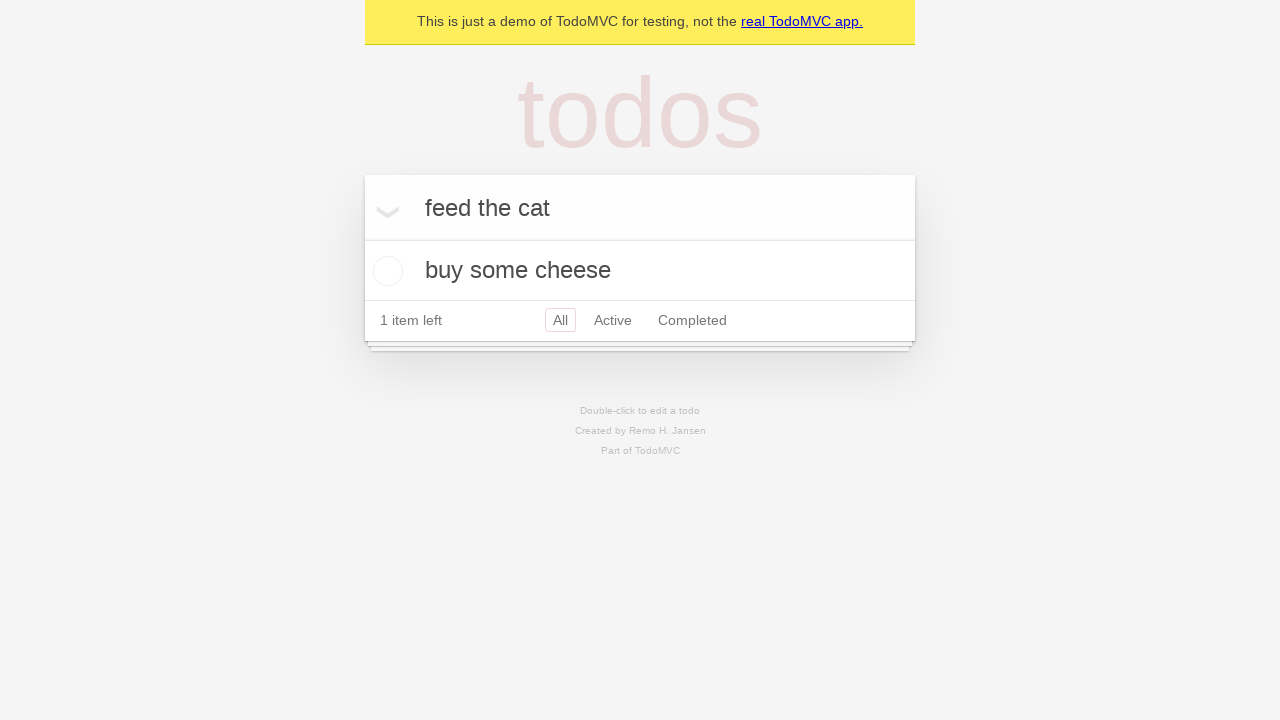

Pressed Enter to add 'feed the cat' to the list on internal:attr=[placeholder="What needs to be done?"i]
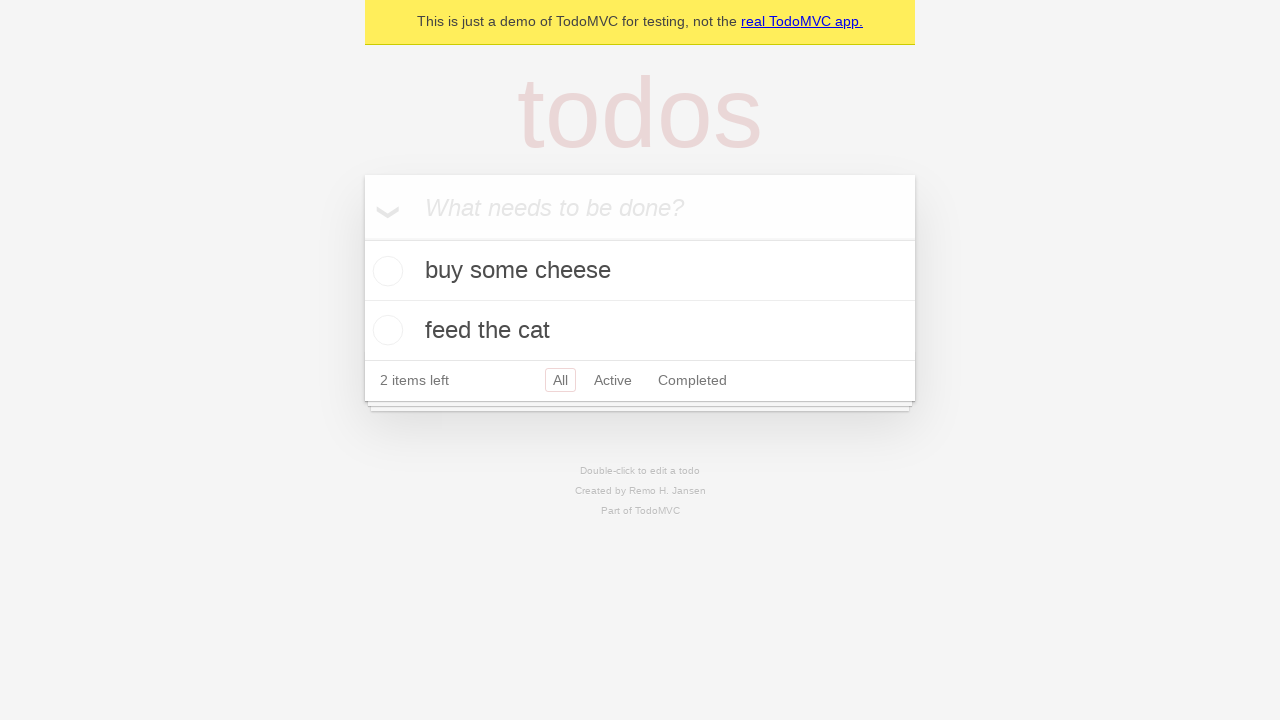

Filled todo input with 'book a doctors appointment' on internal:attr=[placeholder="What needs to be done?"i]
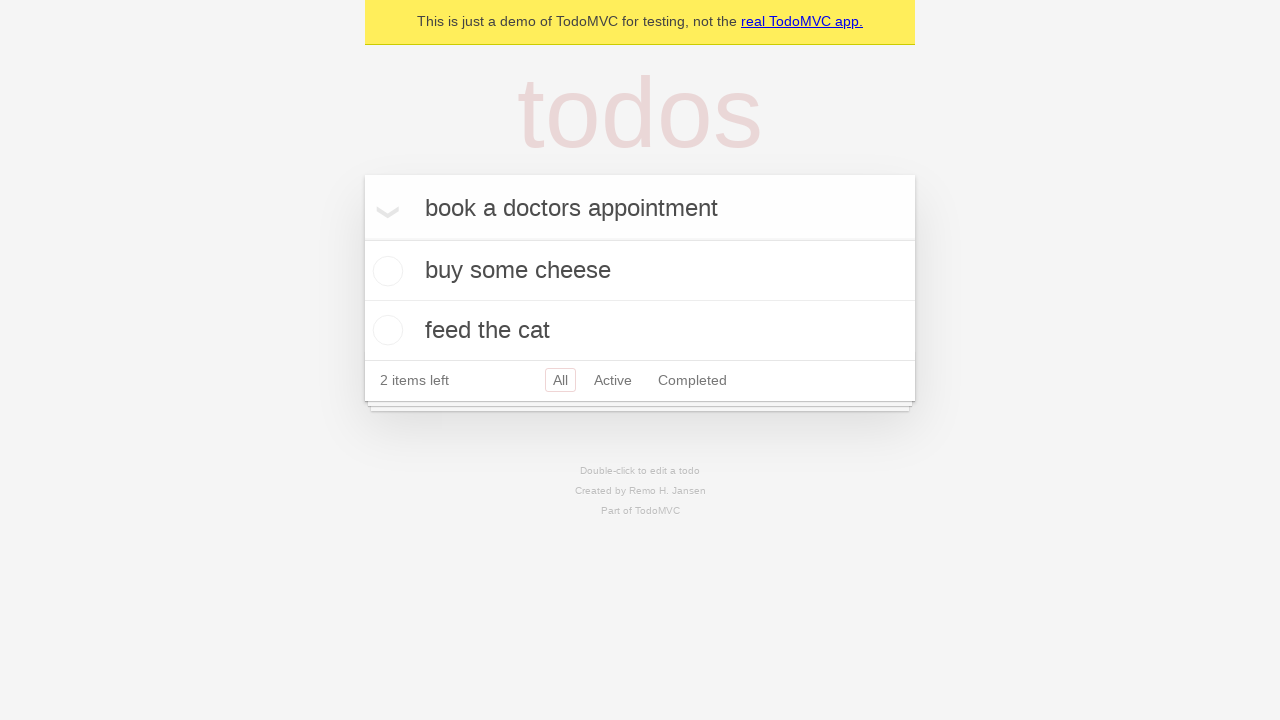

Pressed Enter to add 'book a doctors appointment' to the list on internal:attr=[placeholder="What needs to be done?"i]
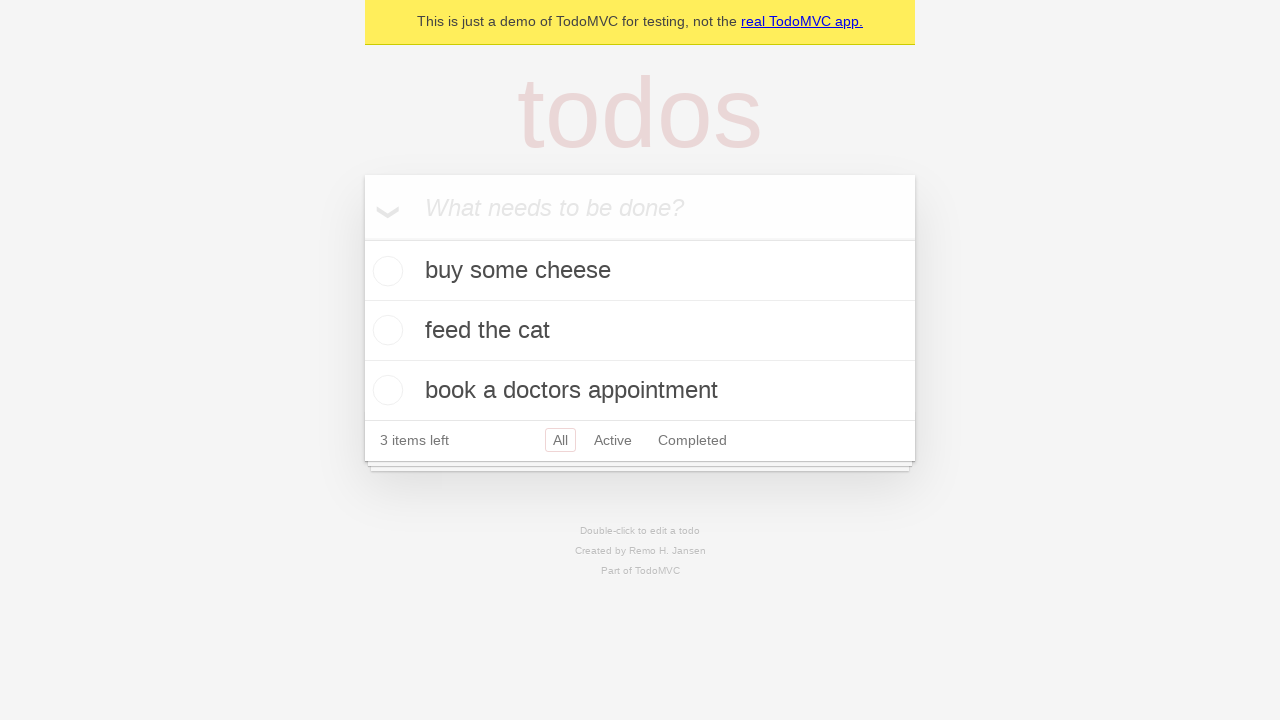

Verified that the todo list displays '3 items left'
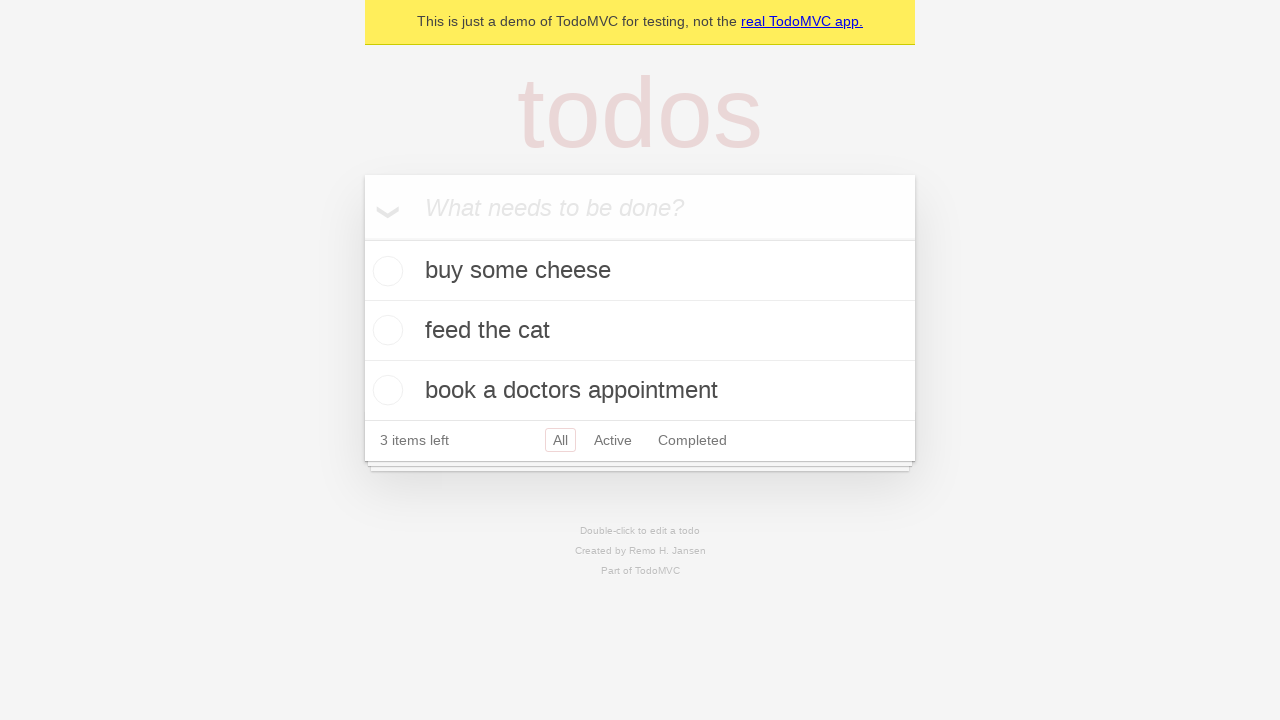

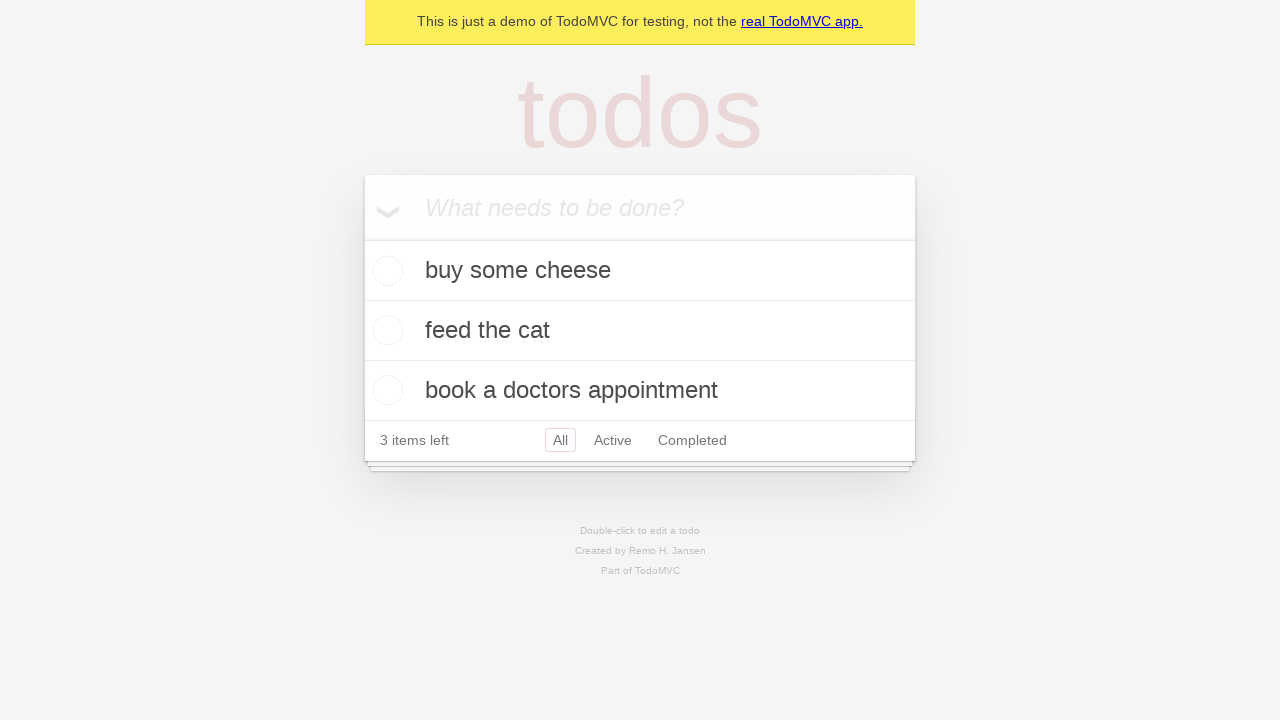